Tests link navigation by clicking on the "Contact" link using link text locator strategy on the TechBeamers website

Starting URL: https://www.techbeamers.com

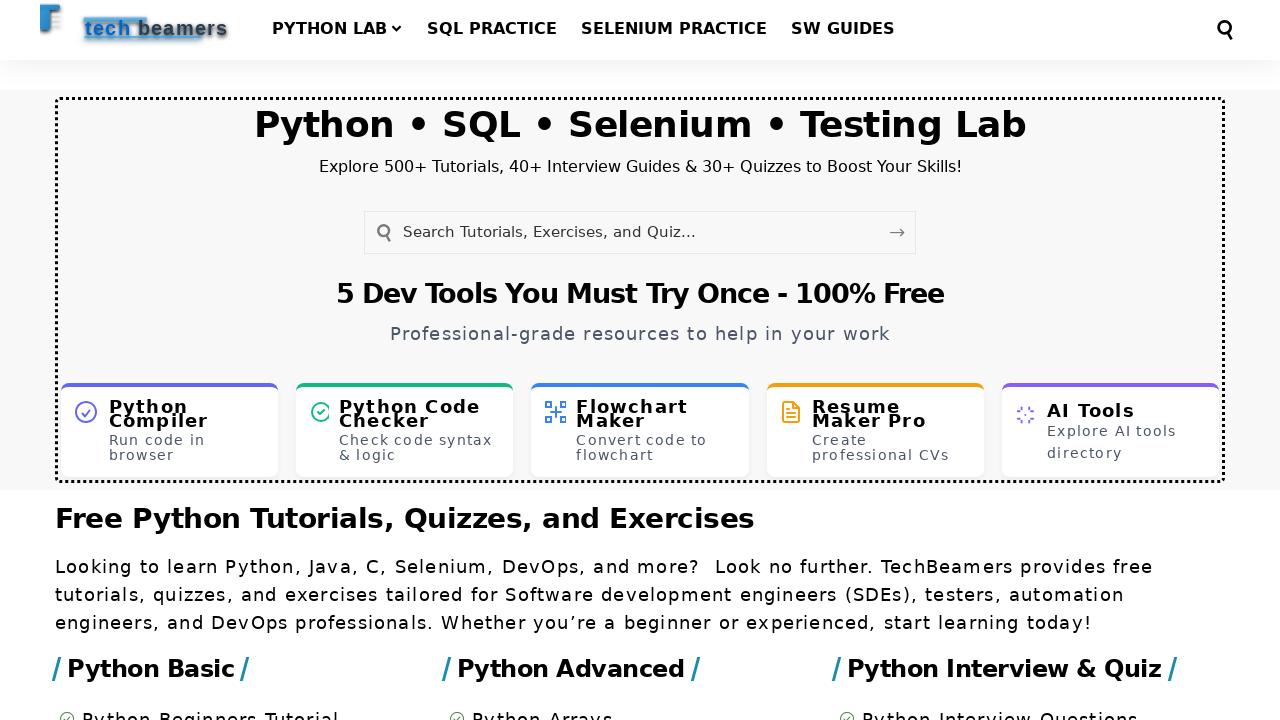

Clicked on the Contact link using link text locator at (878, 693) on a:has-text('Contact')
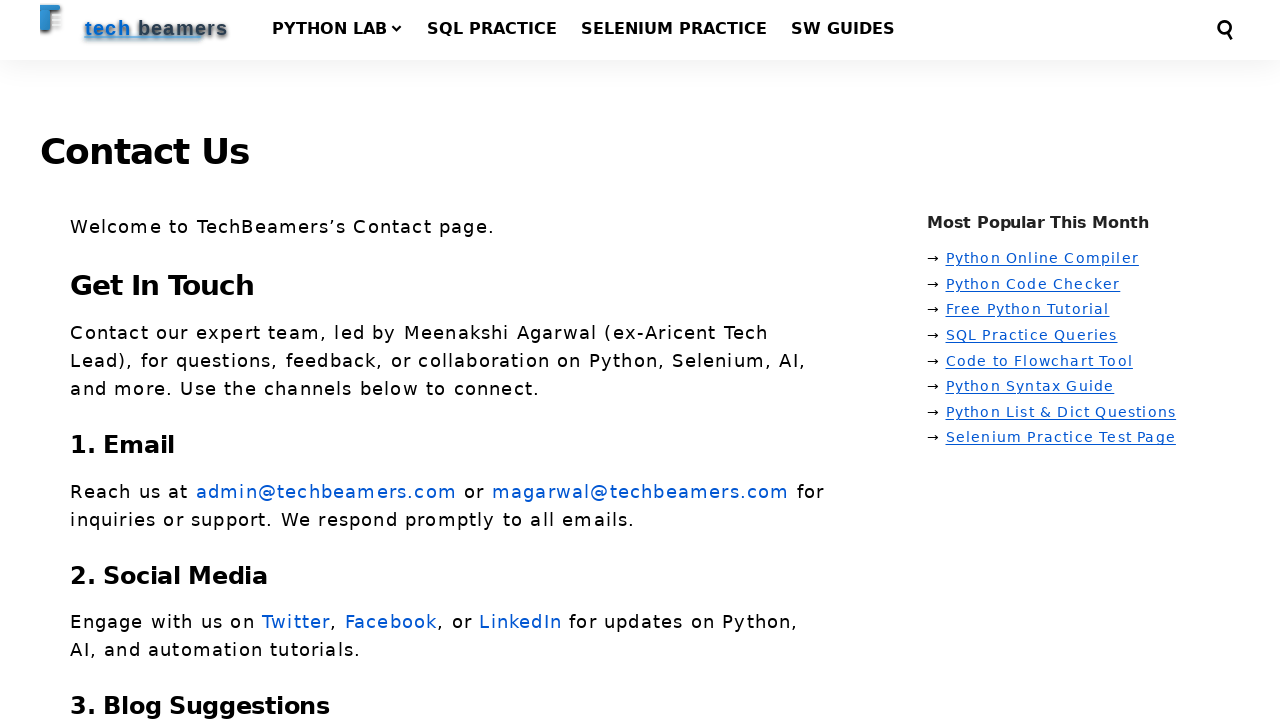

Contact page DOM content loaded
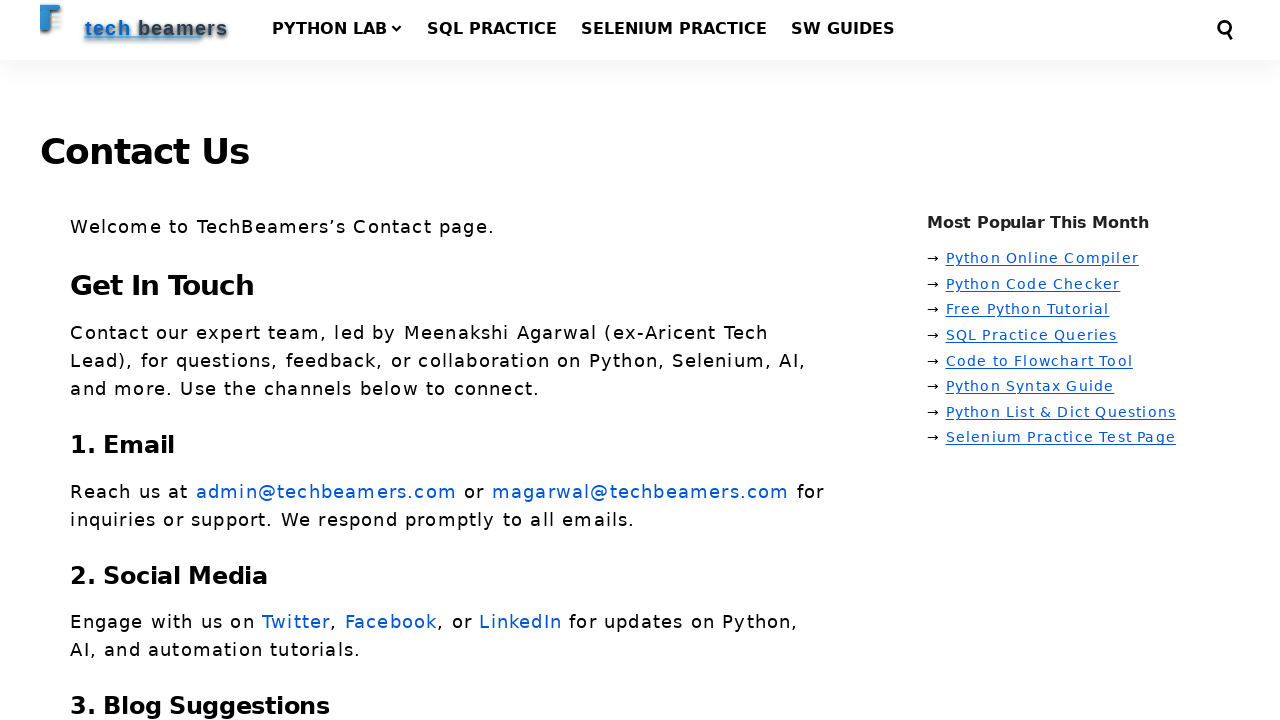

Clicked on the Contact link again at (878, 693) on a:has-text('Contact')
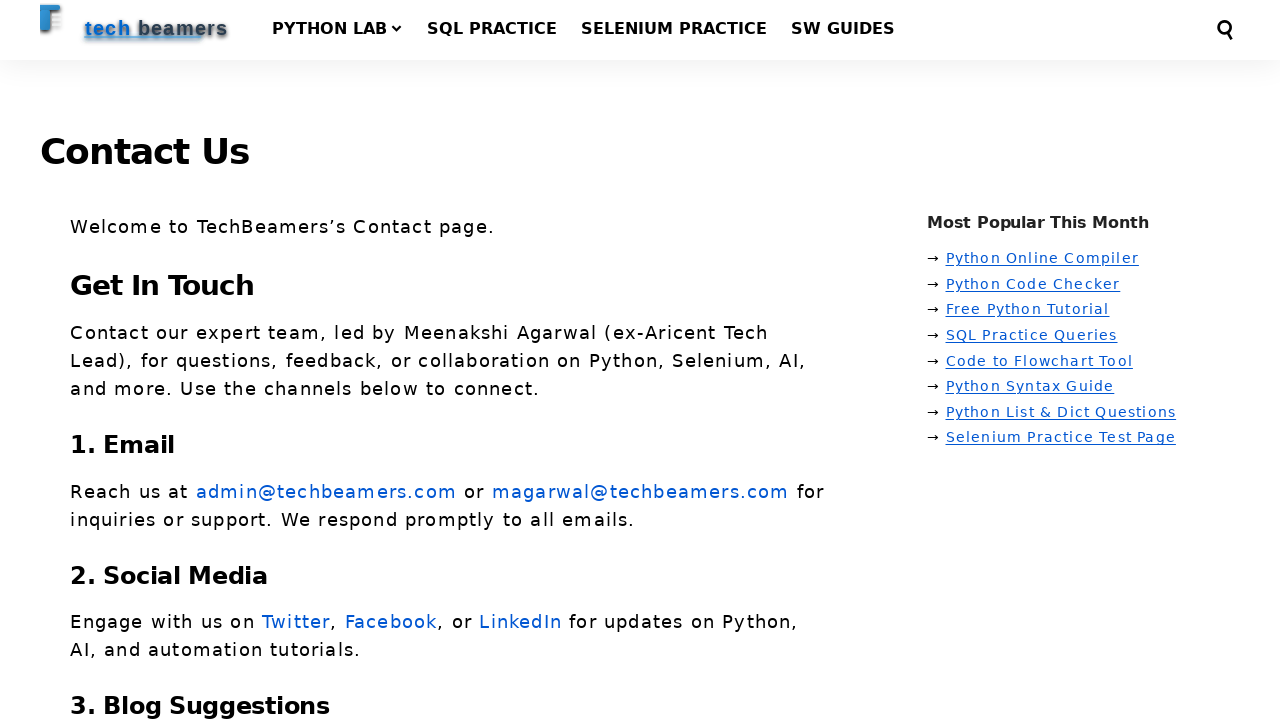

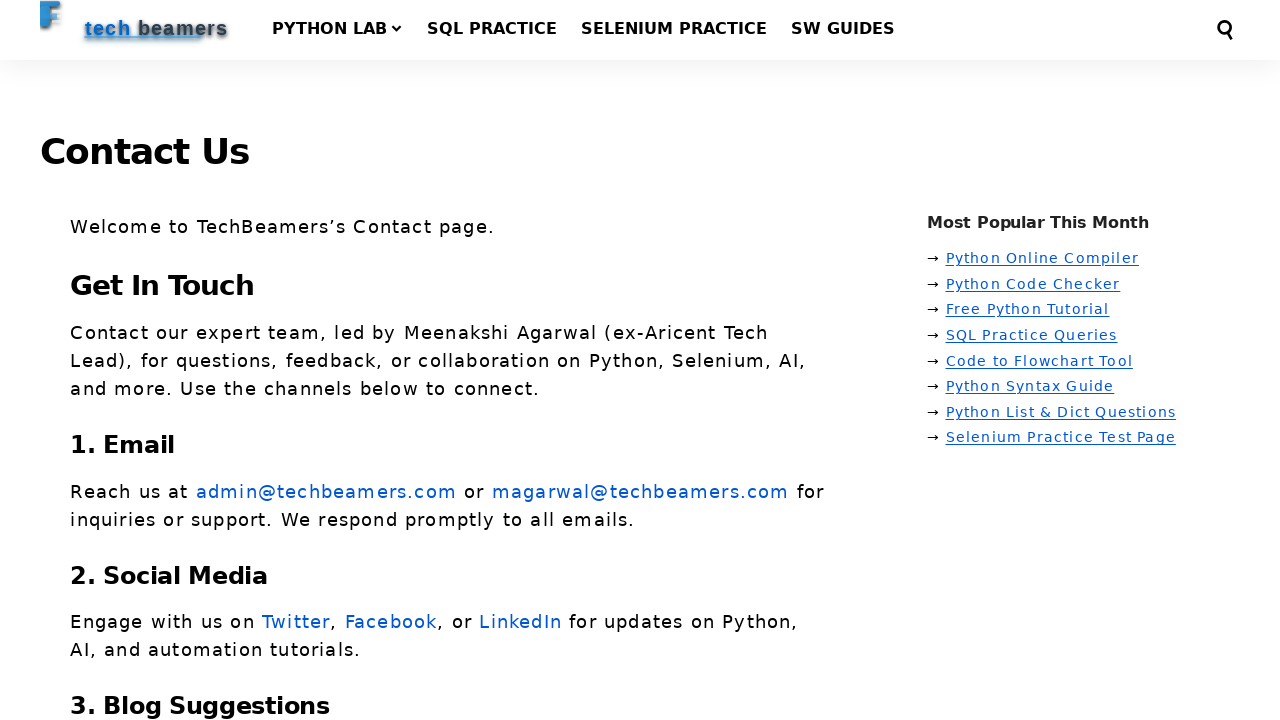